Tests selecting multiple matching elements and clicking on a specific one by index

Starting URL: https://the-internet.herokuapp.com/

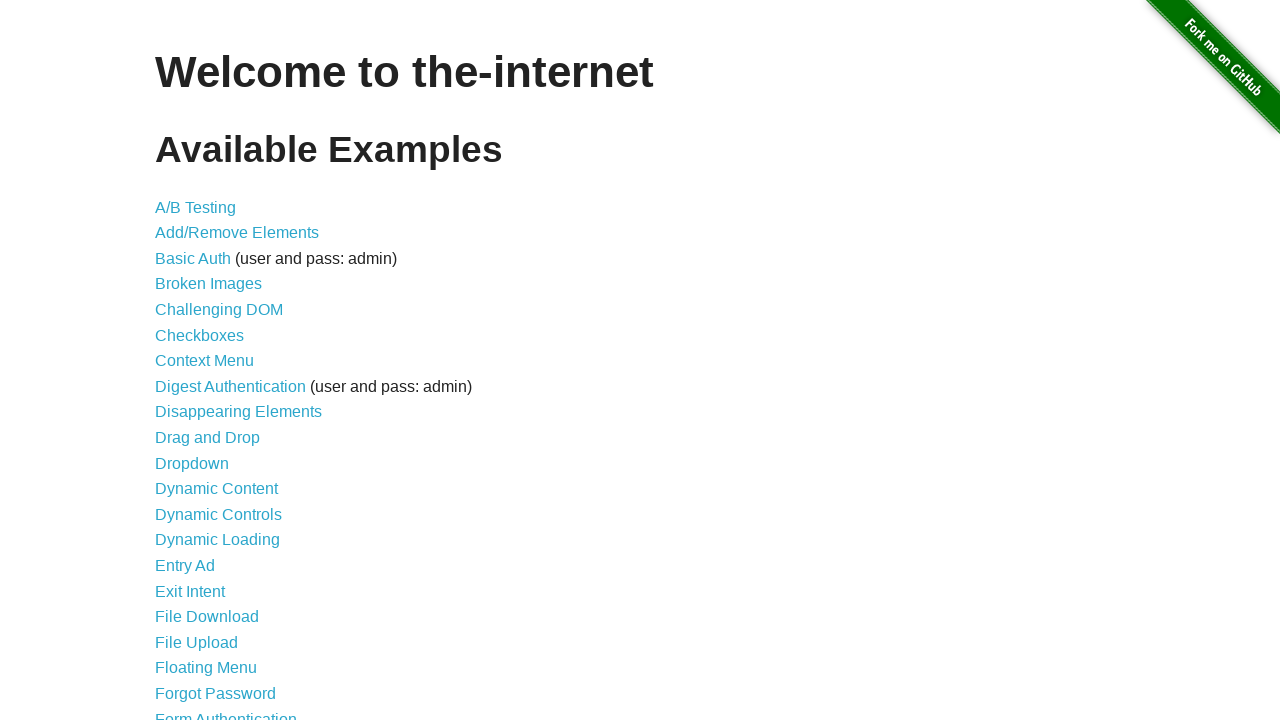

Clicked the 11th matching hyperlink (index 10) at (208, 438) on xpath=//a >> nth=10
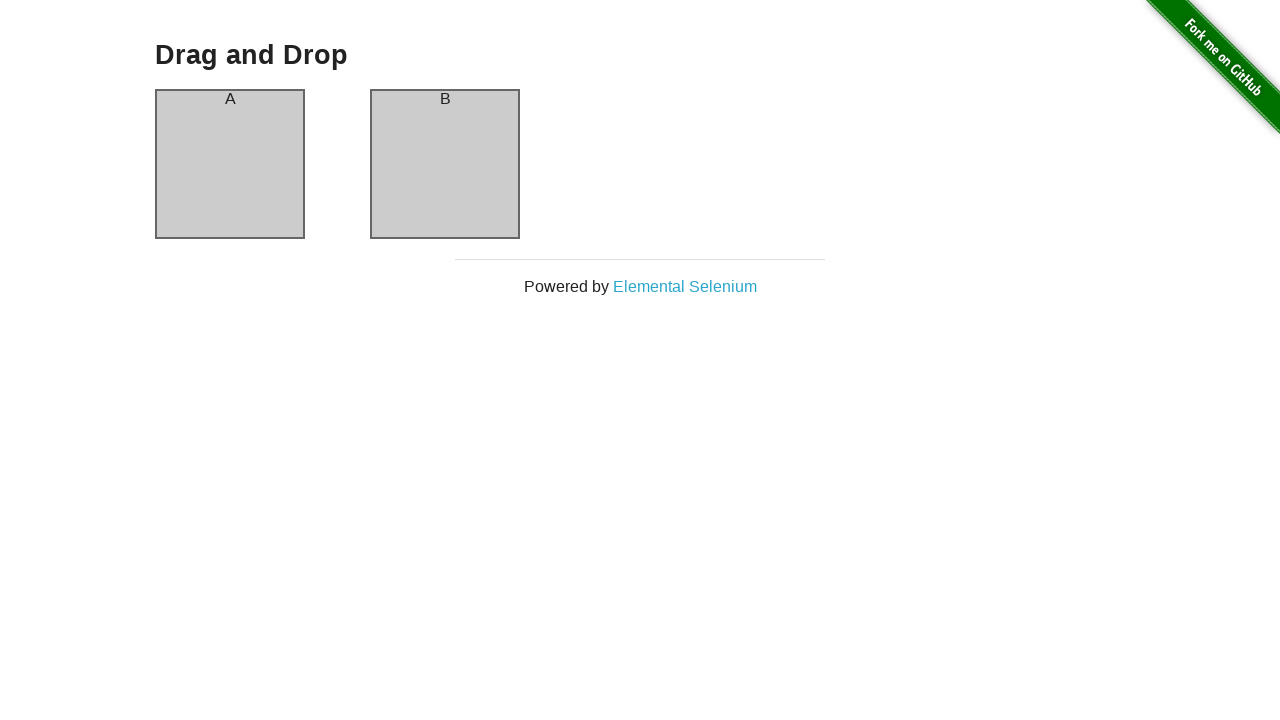

Waited for page to load after clicking hyperlink
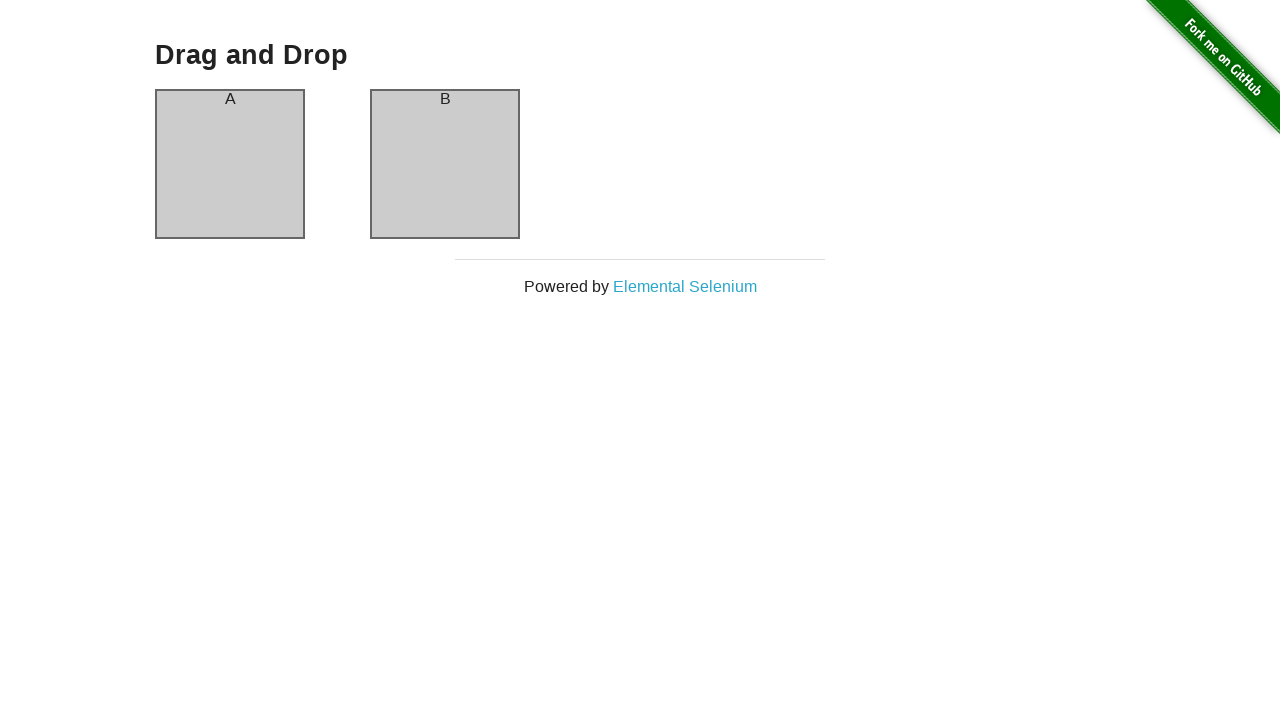

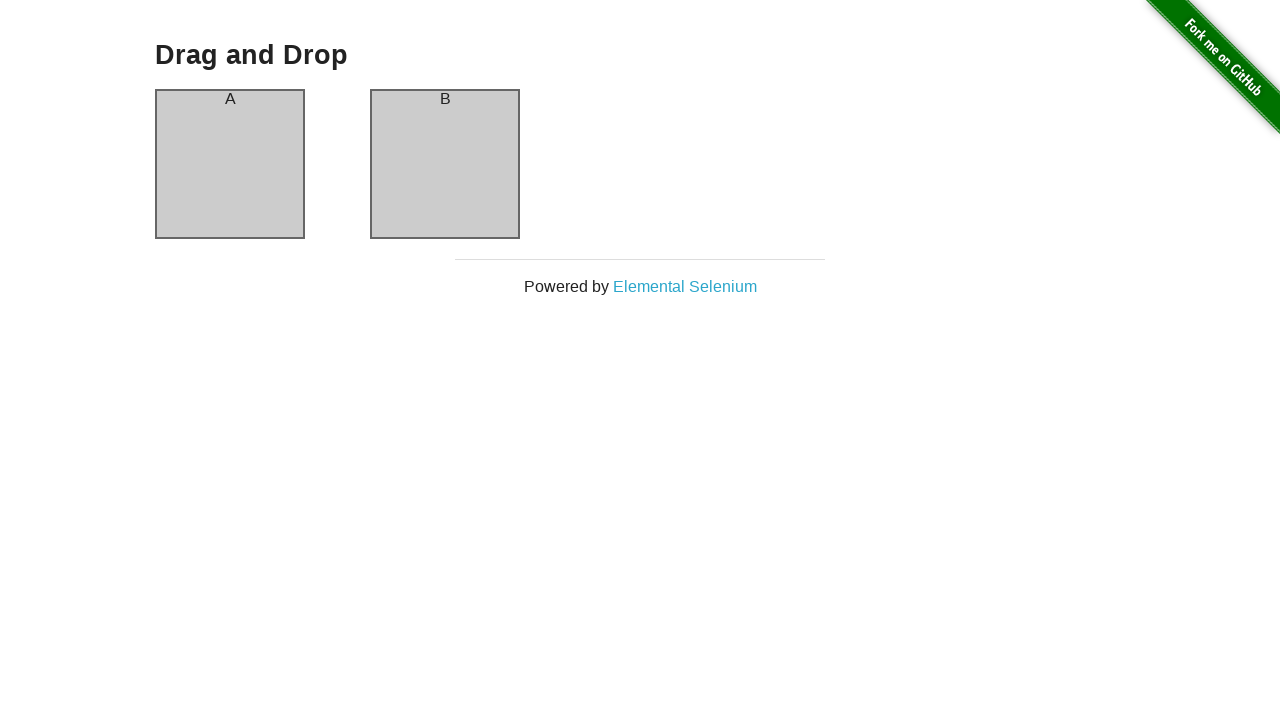